Tests removing a product from the shopping cart by first adding a product to cart, navigating to the cart page, and clicking the remove button to verify the cart becomes empty.

Starting URL: https://atid.store/product/anchor-bracelet/

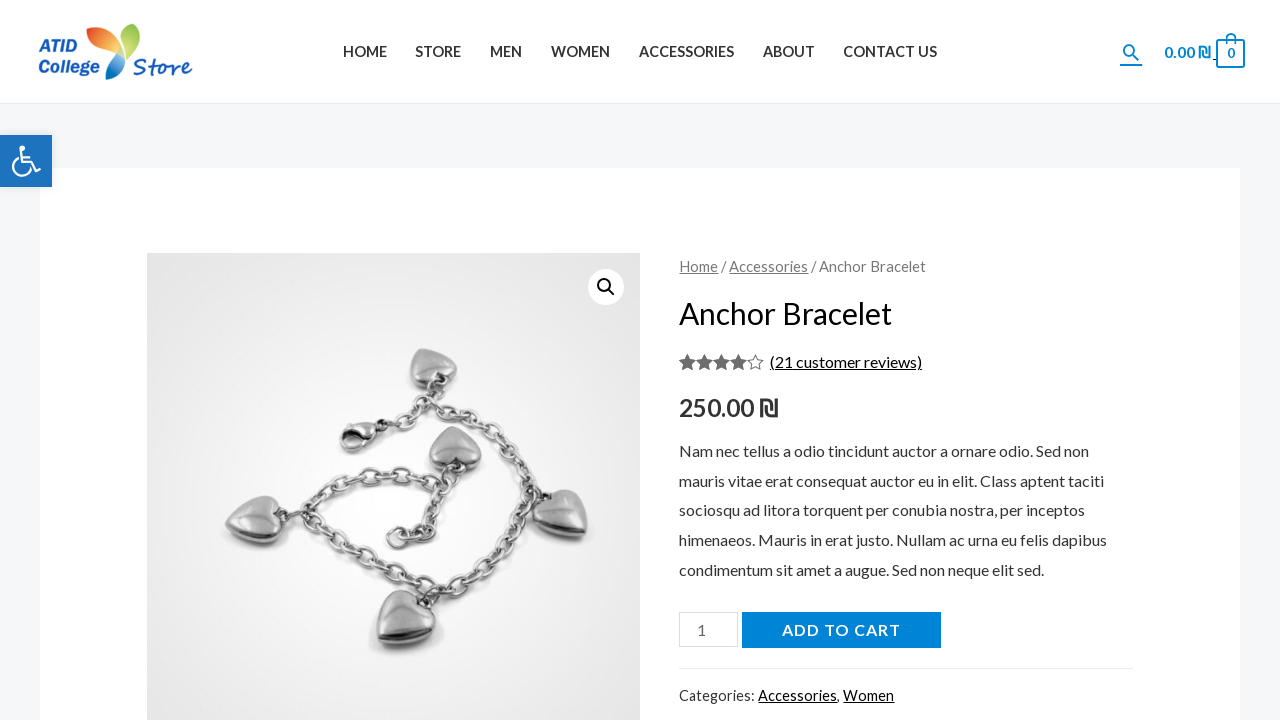

Clicked 'Add to Cart' button on product page at (841, 630) on [name='add-to-cart']
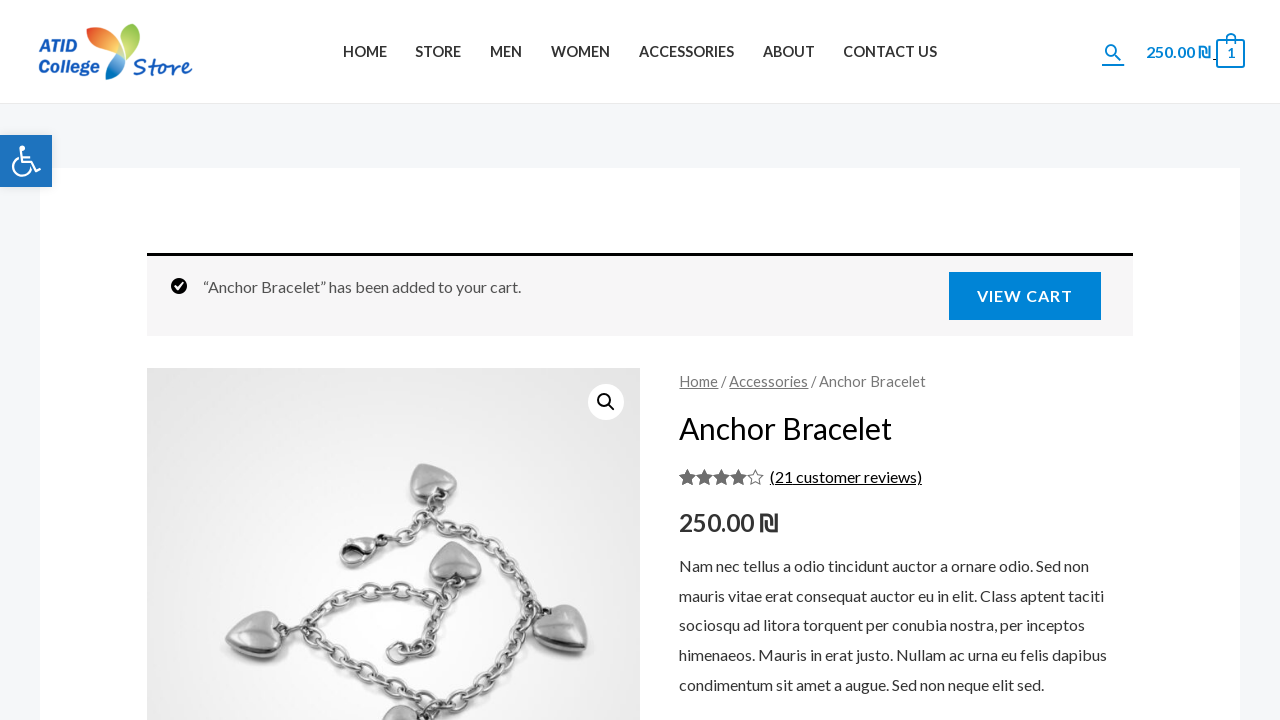

Waited for network to be idle after adding product to cart
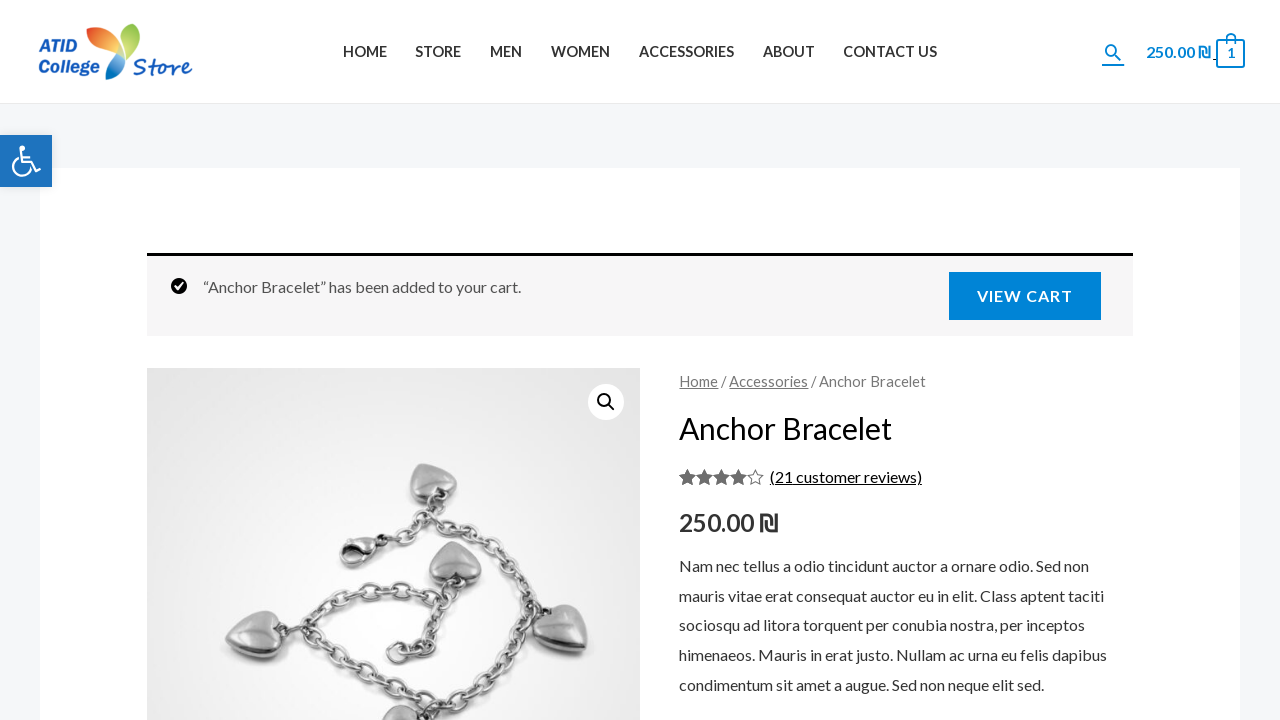

Navigated to cart page at https://atid.store/cart-2/
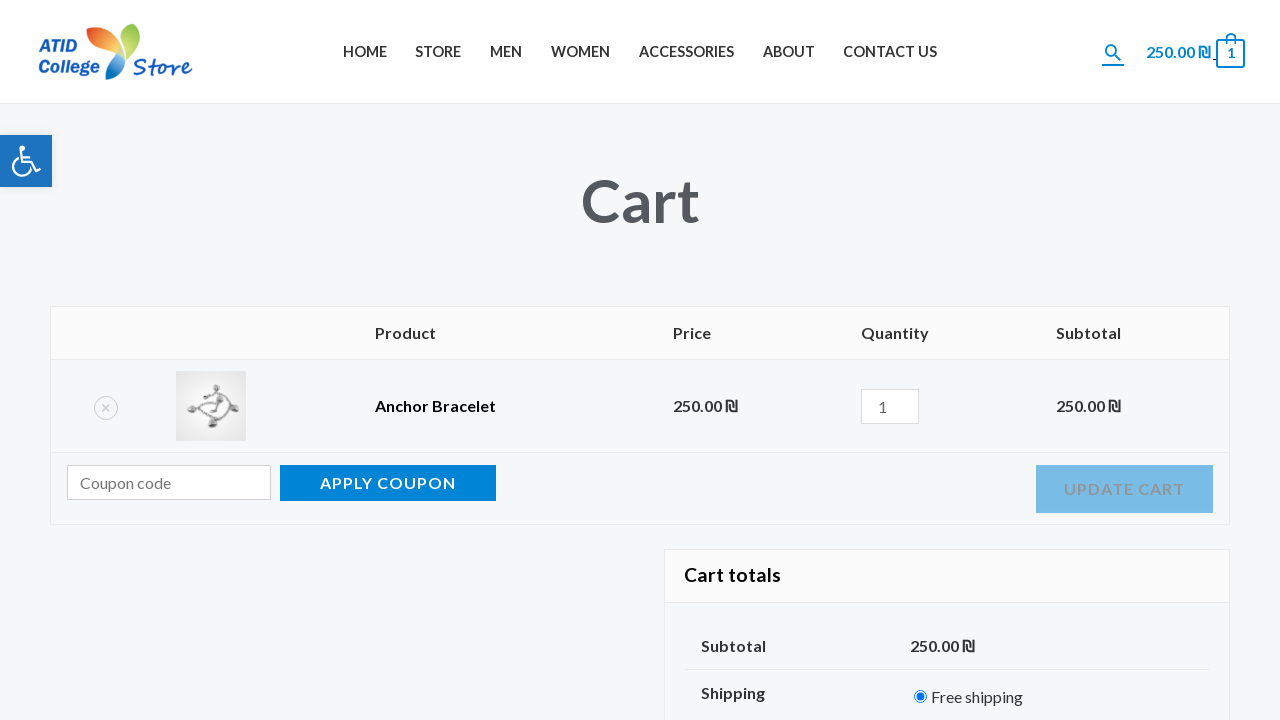

Cart table loaded successfully
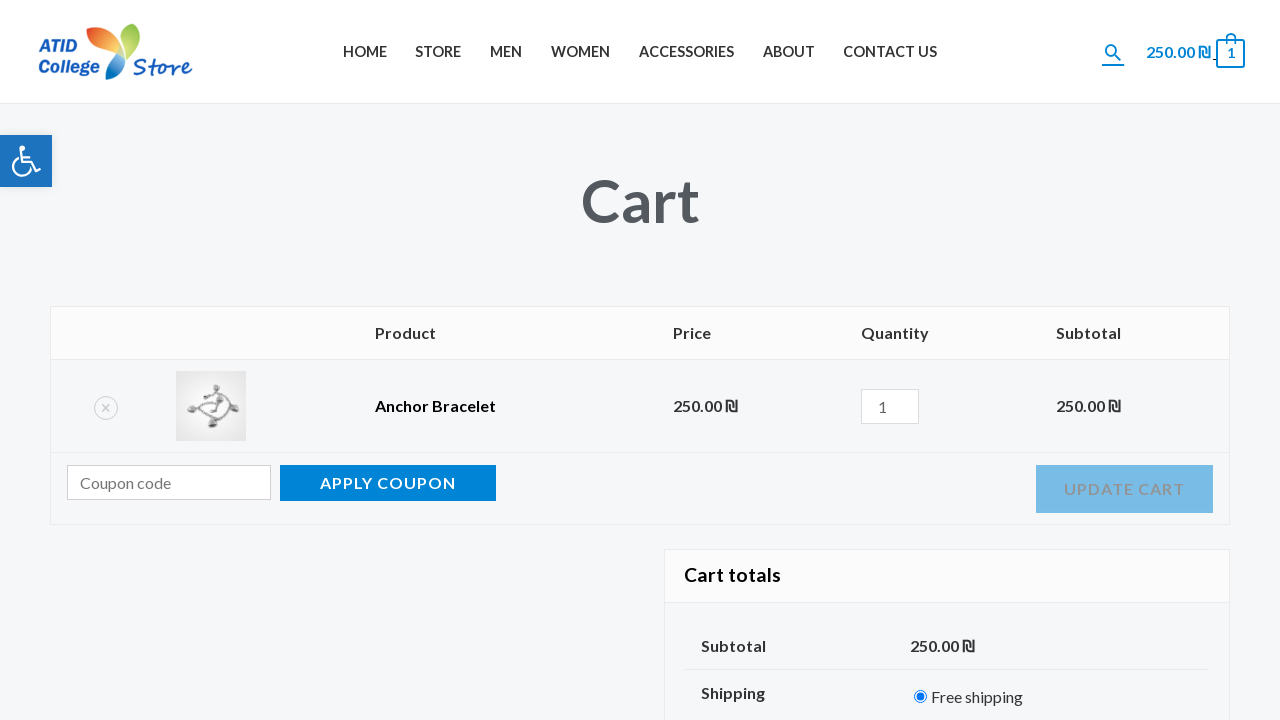

Clicked remove button to remove product from cart at (106, 408) on td.product-remove a.remove
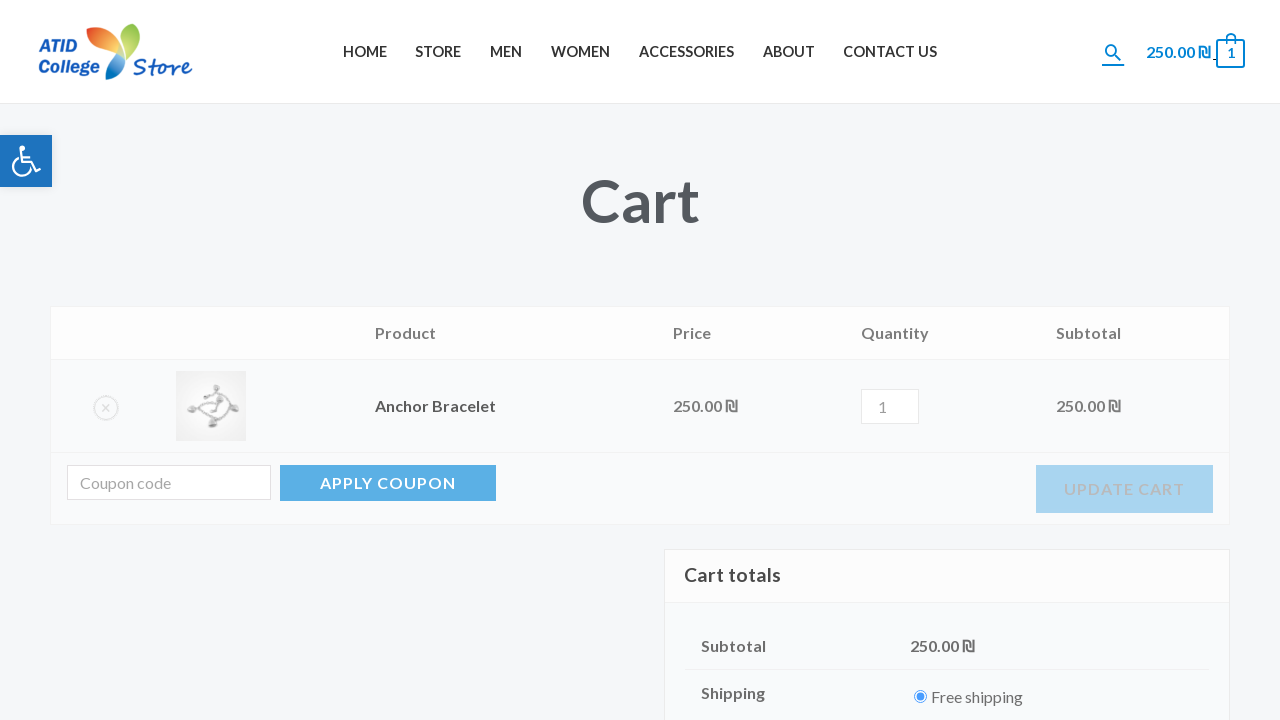

Waited 2 seconds for cart to update after product removal
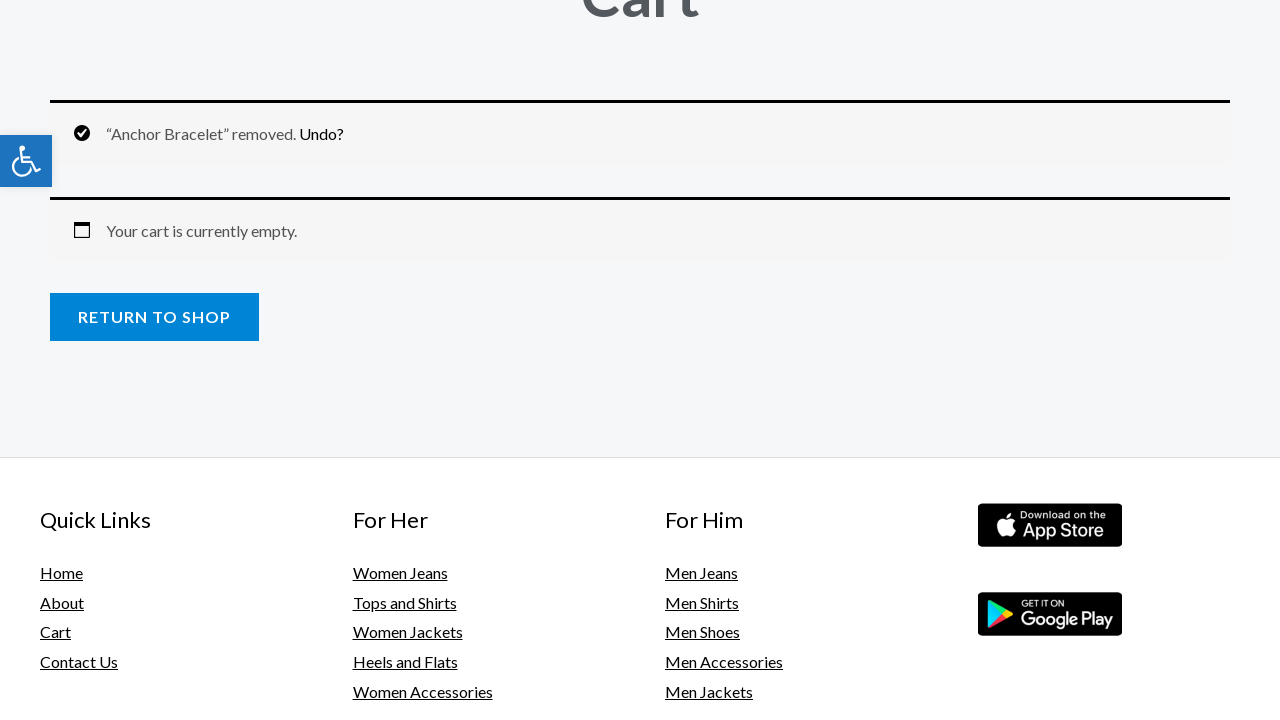

Verified cart is empty by confirming empty cart message appeared
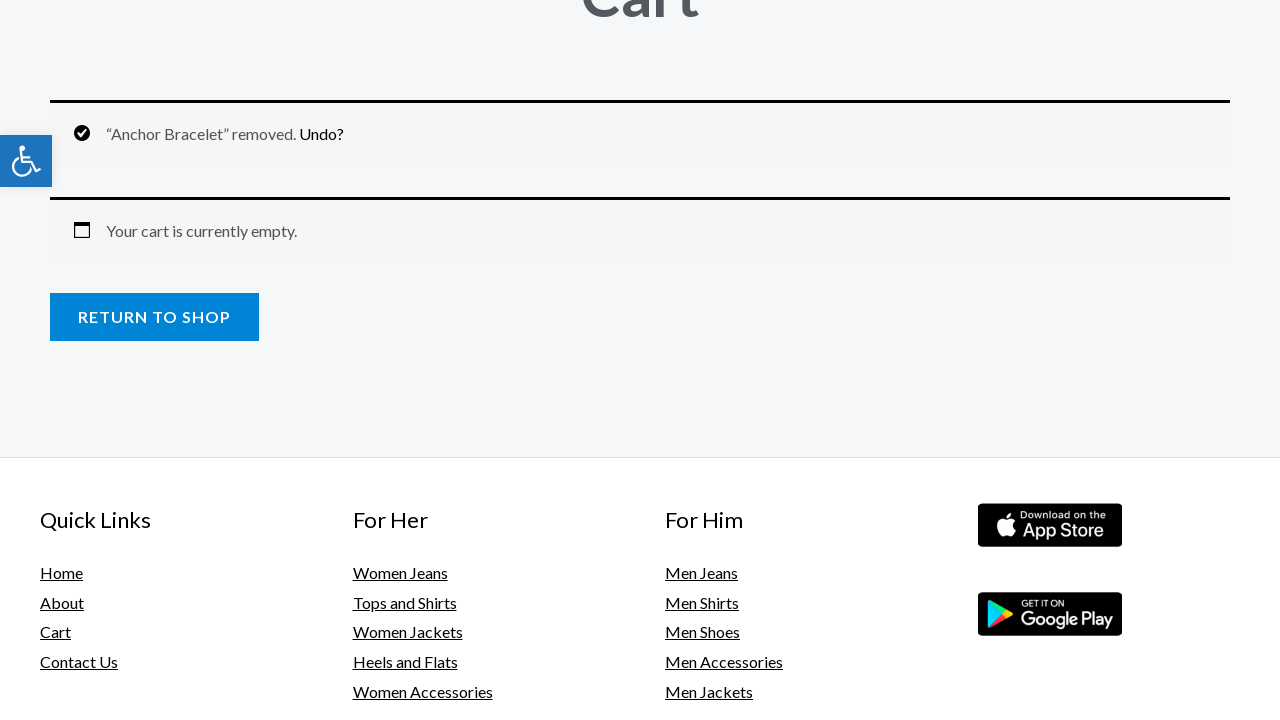

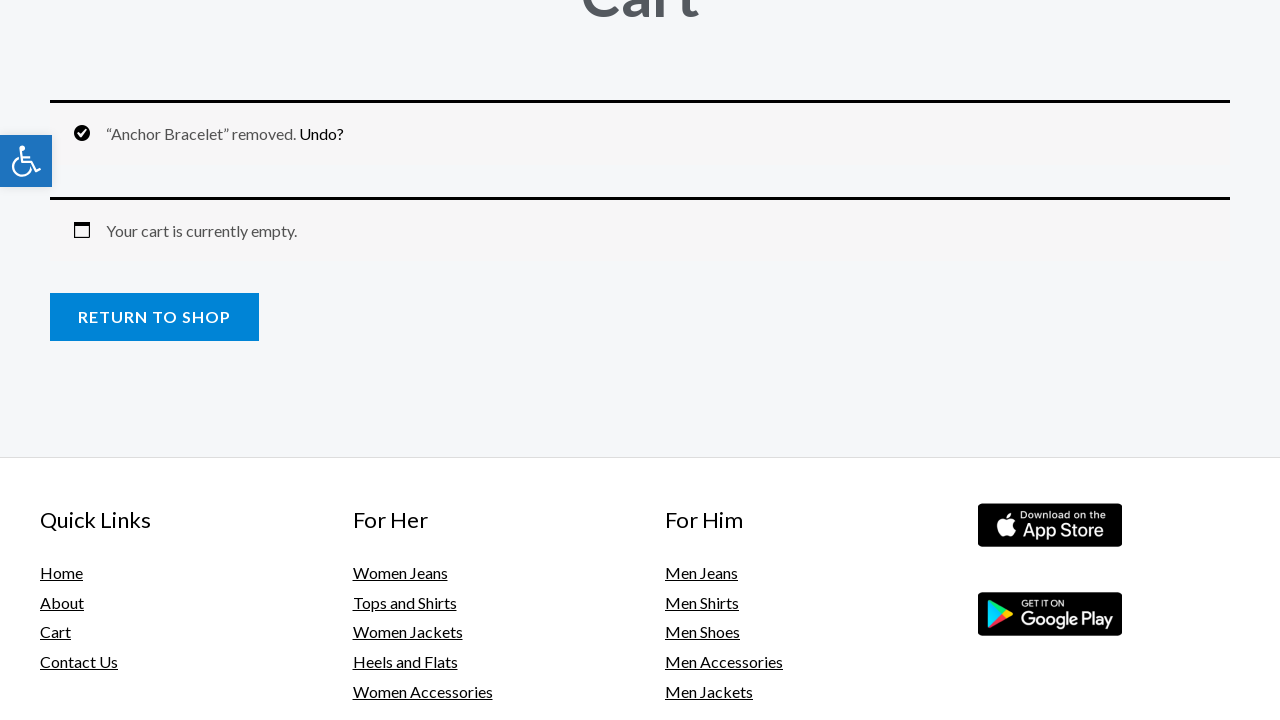